Fills out a registration form with first name, last name, email, password, and confirms password, then submits the form

Starting URL: https://www.hyrtutorials.com/p/add-padding-to-containers.html

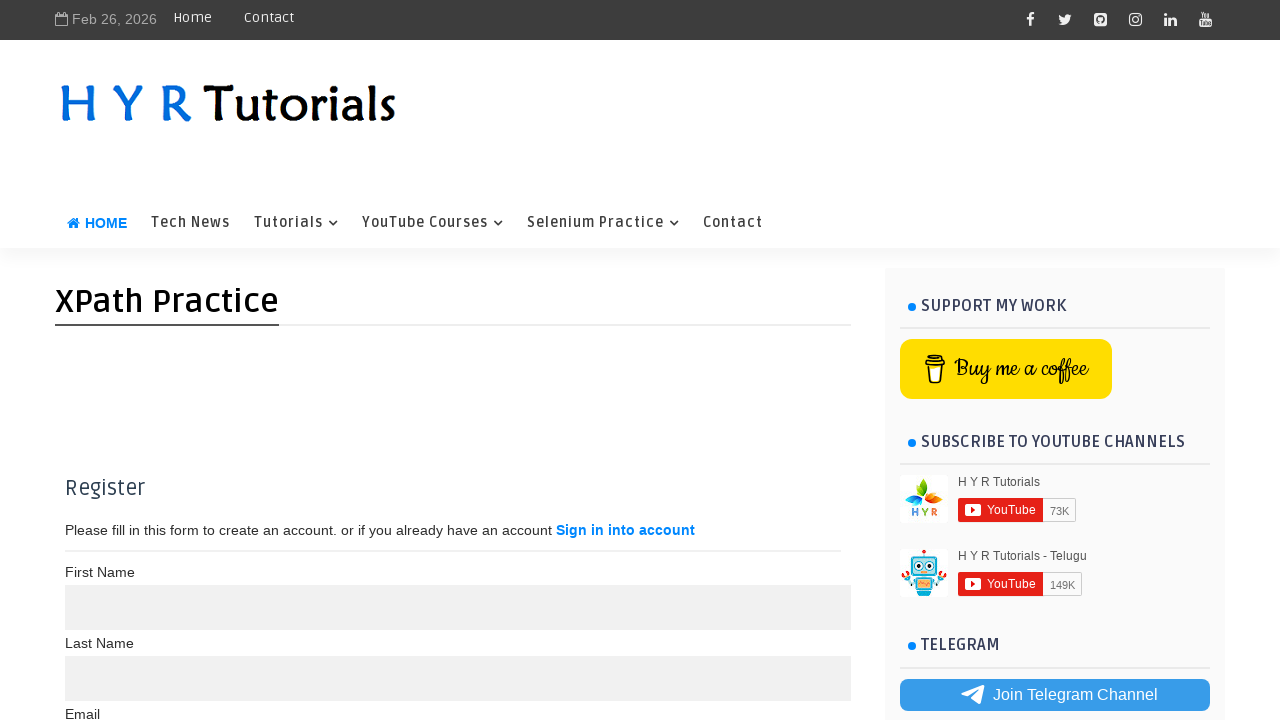

Filled first name field with 'Saidnur' on (//input[@name='name'])[1]
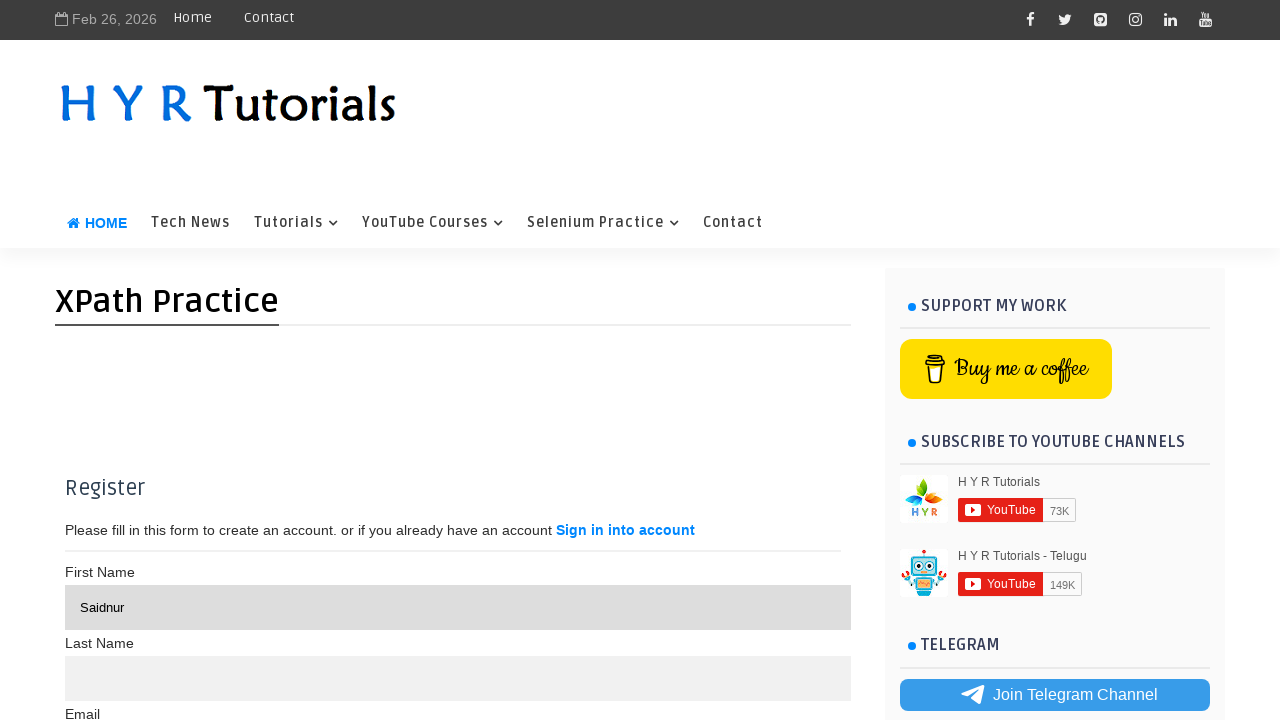

Filled last name field with 'Shakil' on (//input[@name='name'])[2]
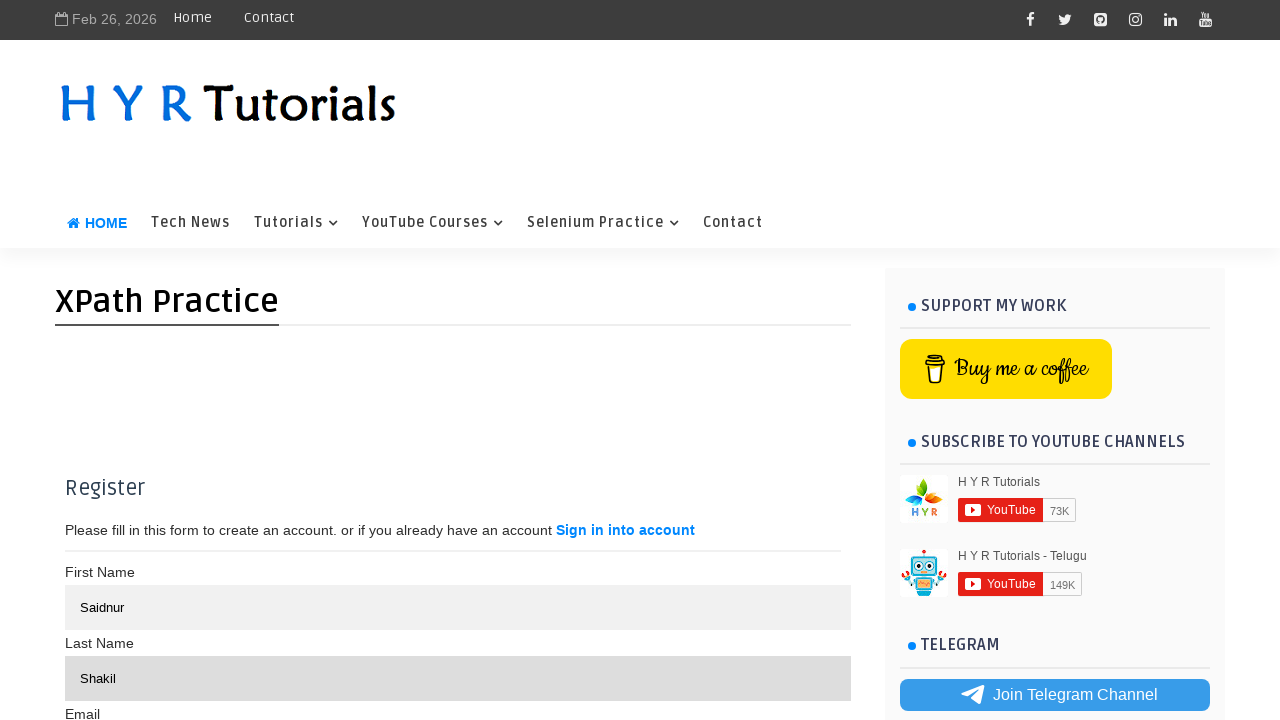

Filled email field with 'saidnurshakil98@gmail.com' on (//input[@type='text'])[3]
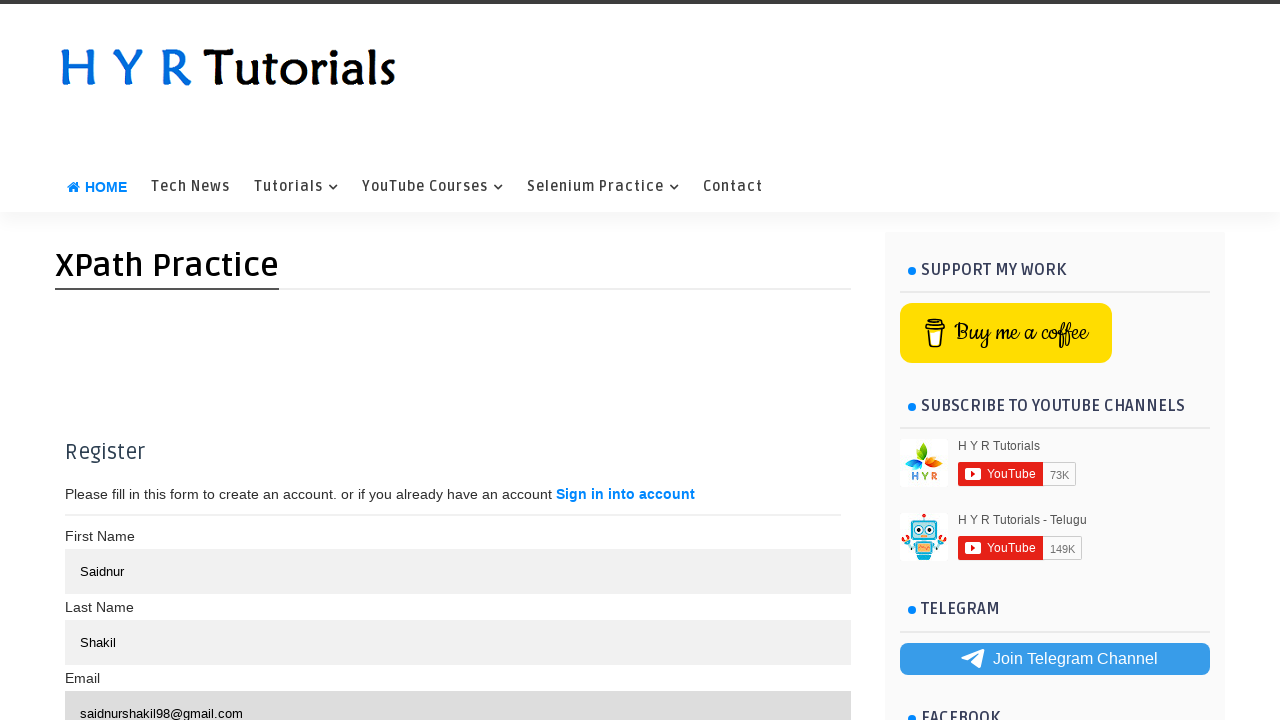

Filled password field with 'ssshakil98' on (//input[@type='password'])[1]
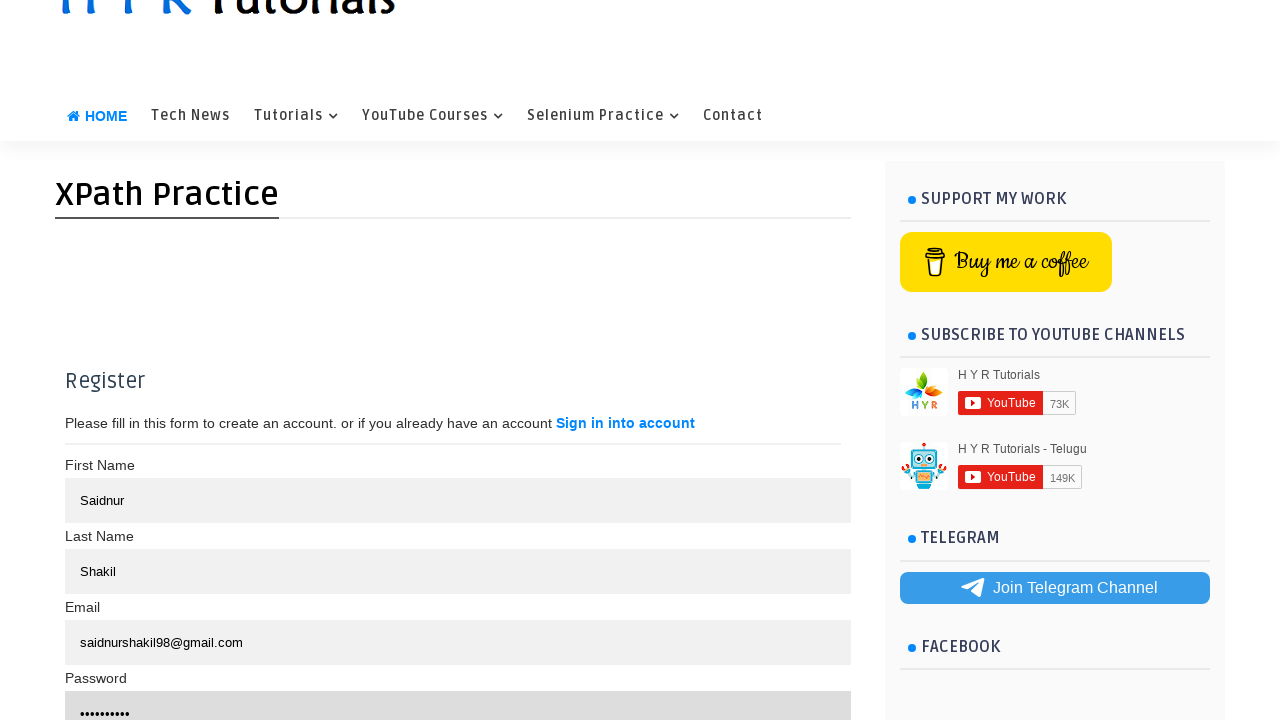

Filled confirm password field with 'ssshakil98' on (//input[@type='password'])[2]
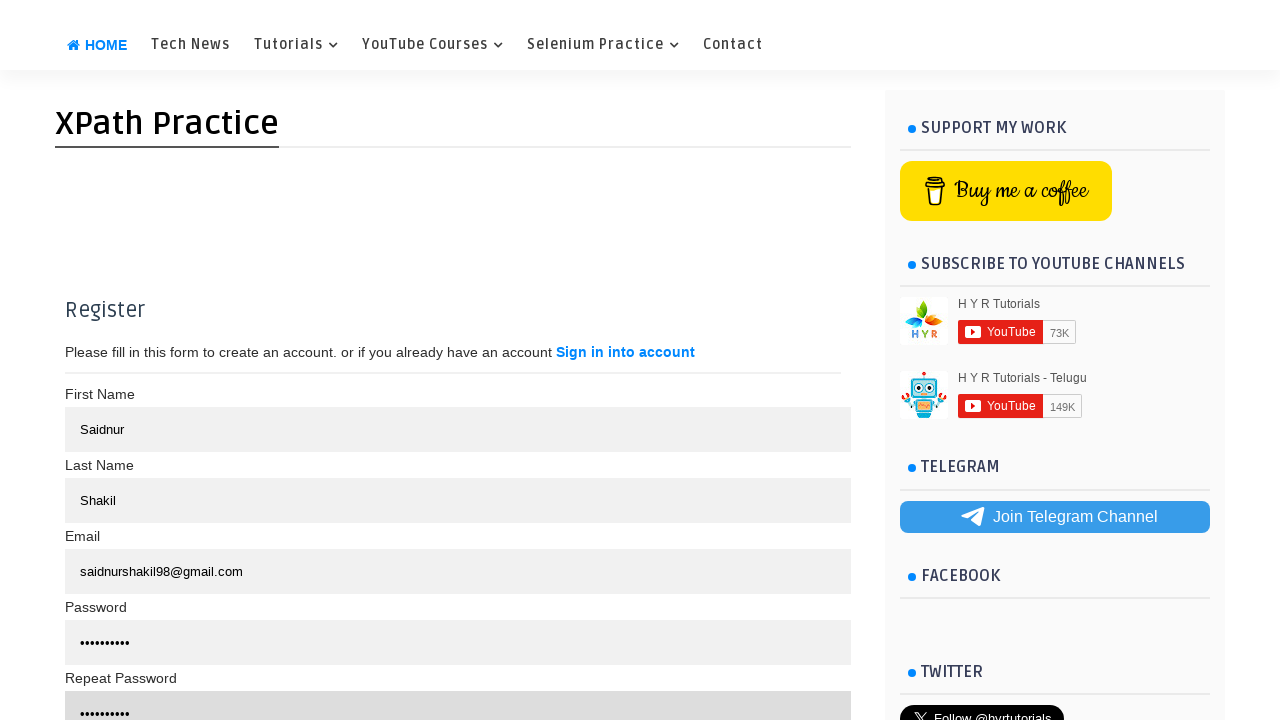

Clicked submit button to submit registration form at (373, 360) on (//button[@type='submit'])[1]
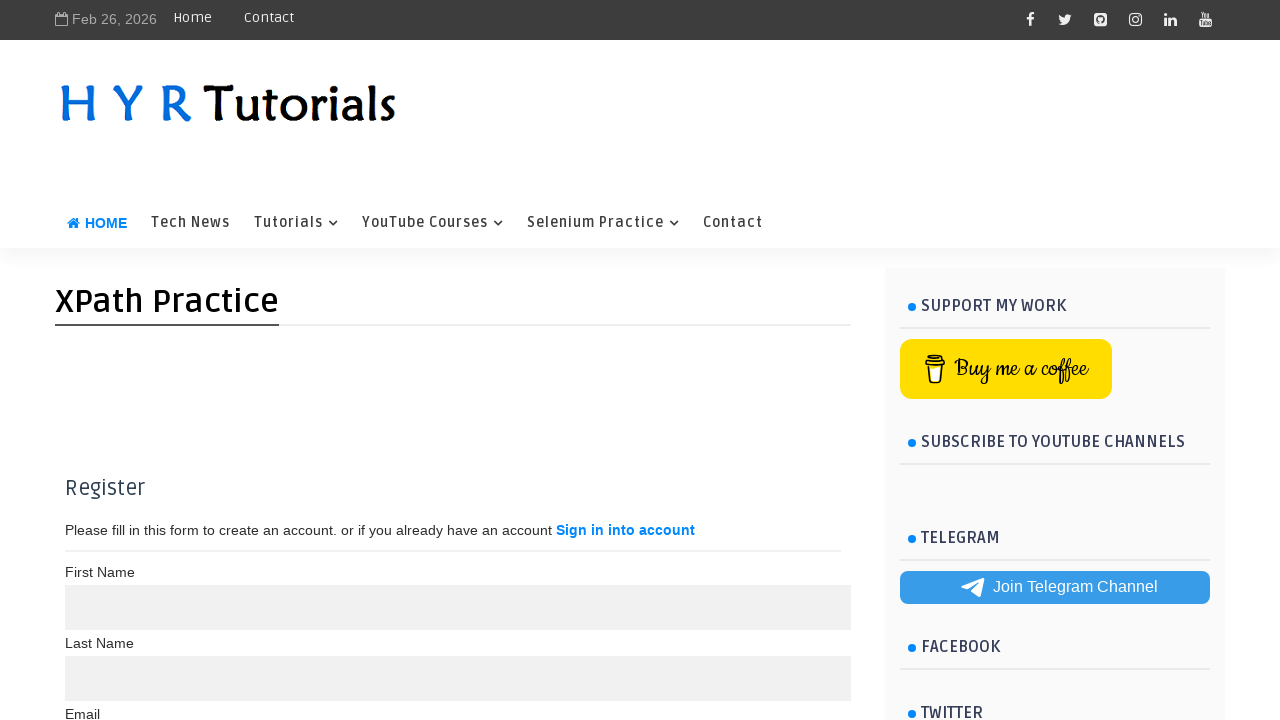

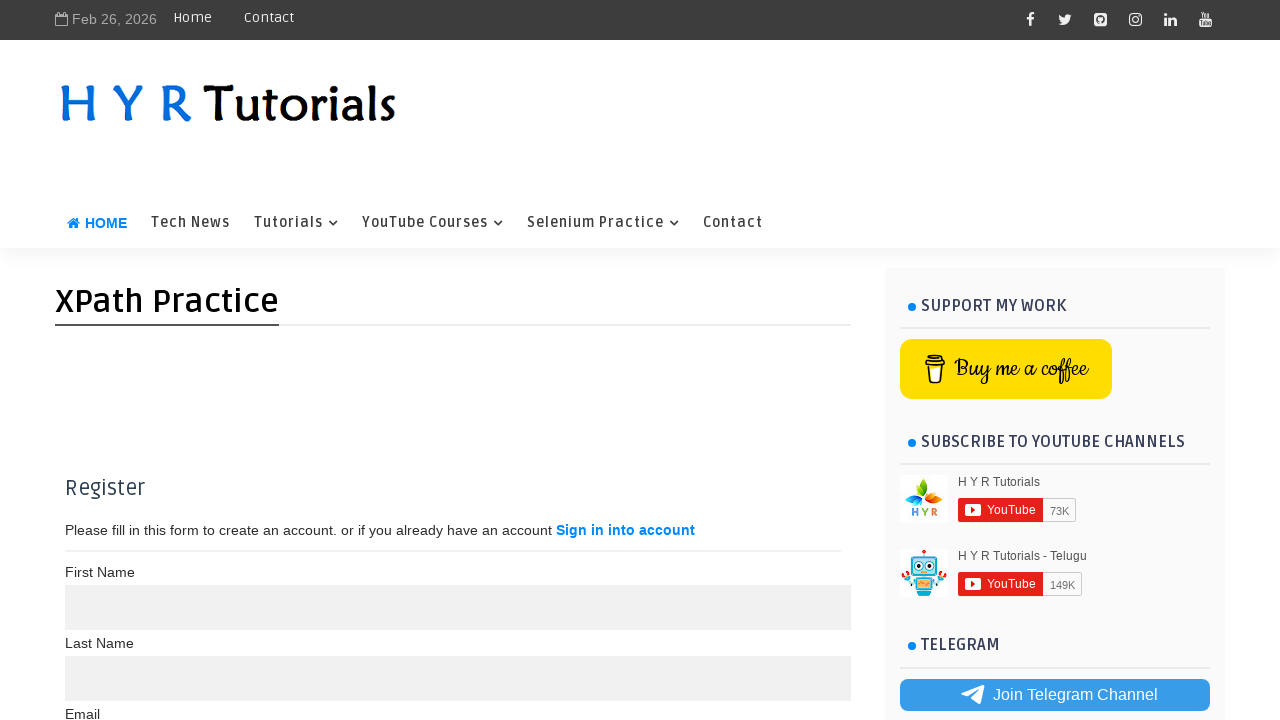